Tests navigation tab functionality by clicking on the "Origin" tab and verifying it becomes active with the expected content

Starting URL: https://demoqa.com/tabs

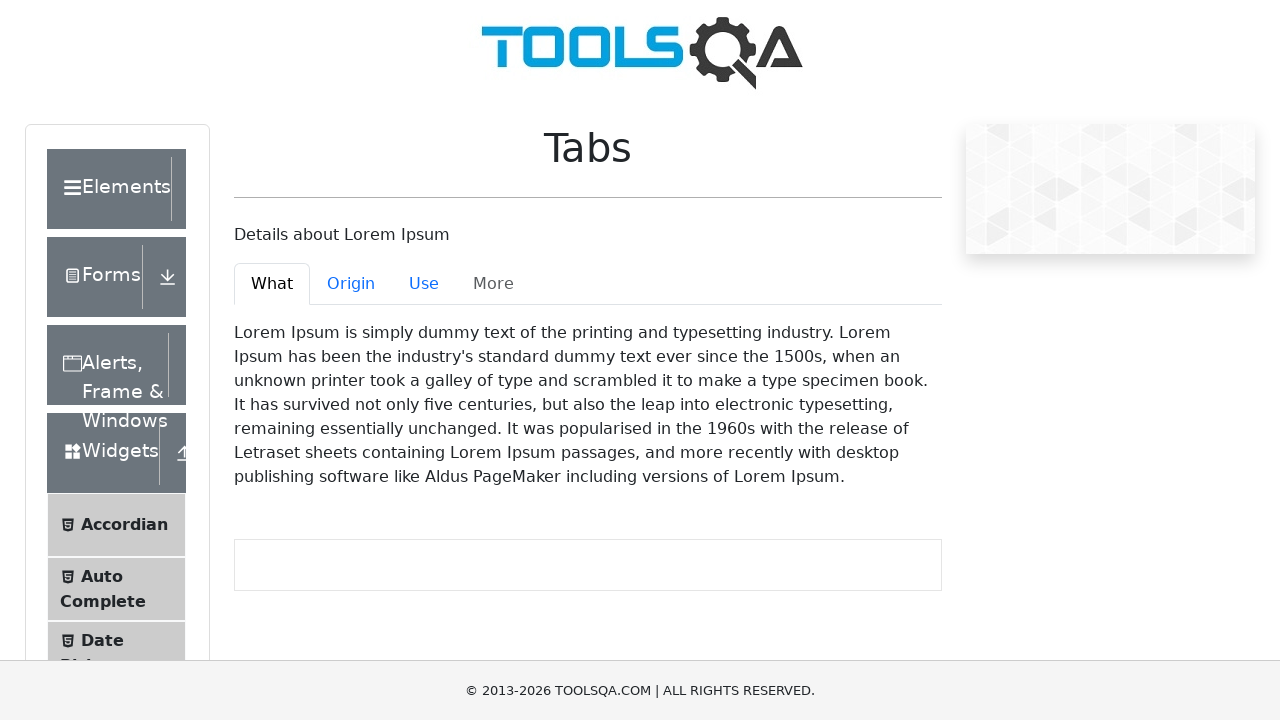

Clicked on the Origin tab at (351, 284) on #demo-tab-origin
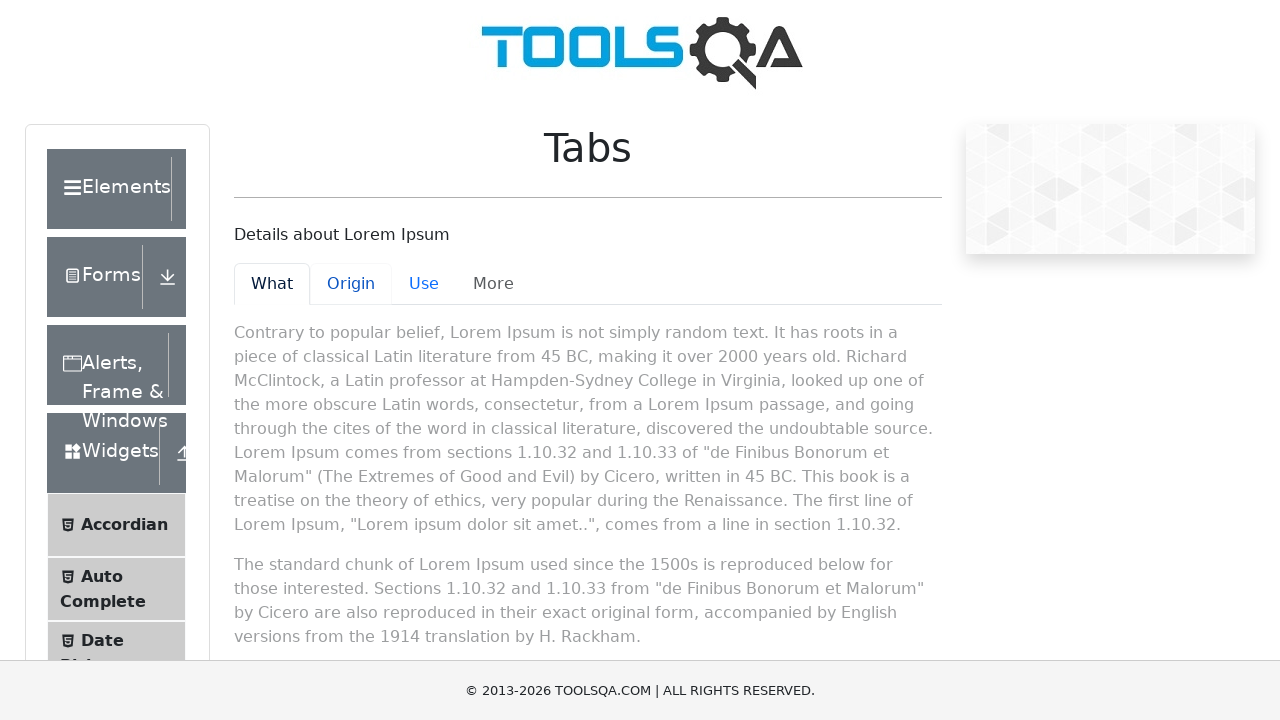

Origin tab content became active
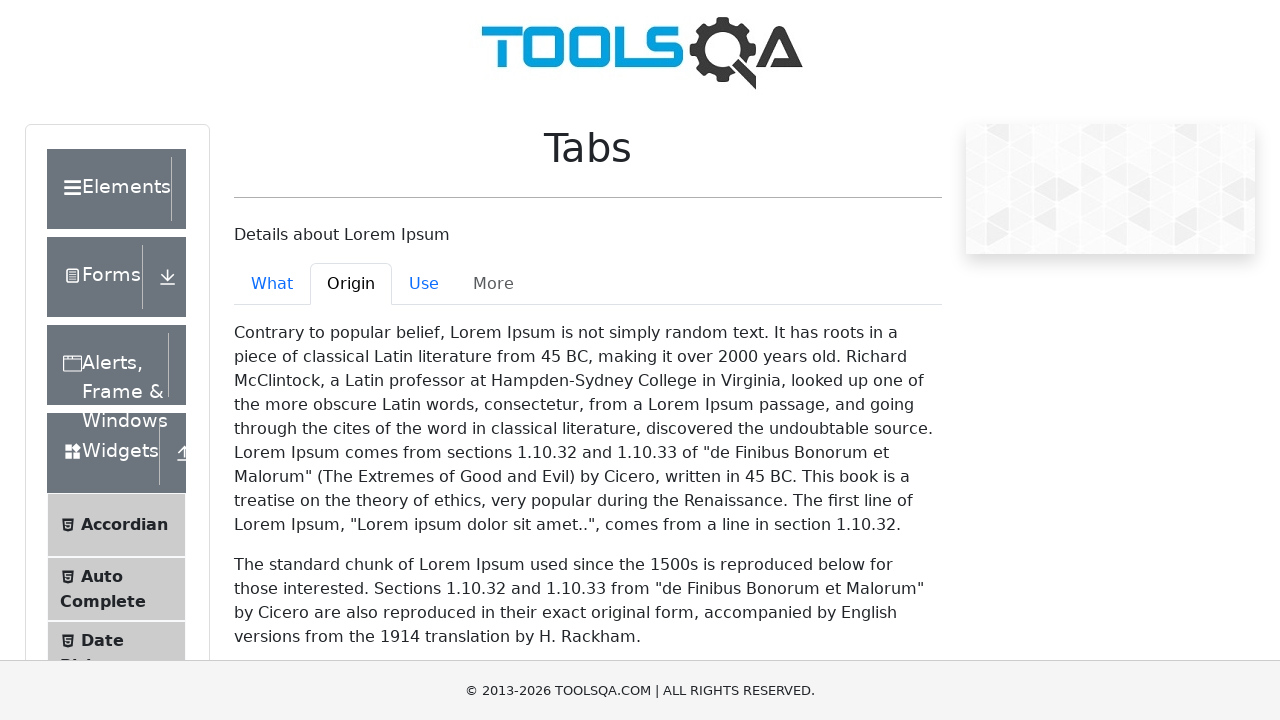

Located Origin tab content element
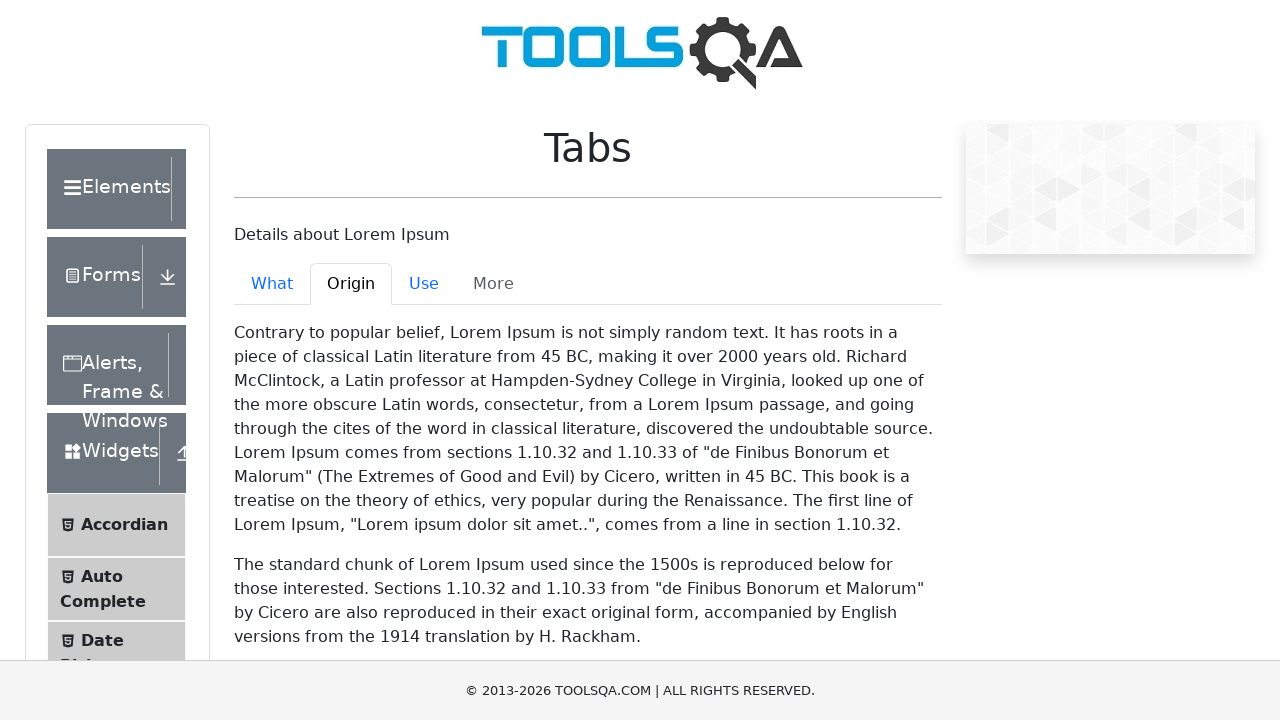

Verified Origin tab contains expected text 'Contrary to popular belief'
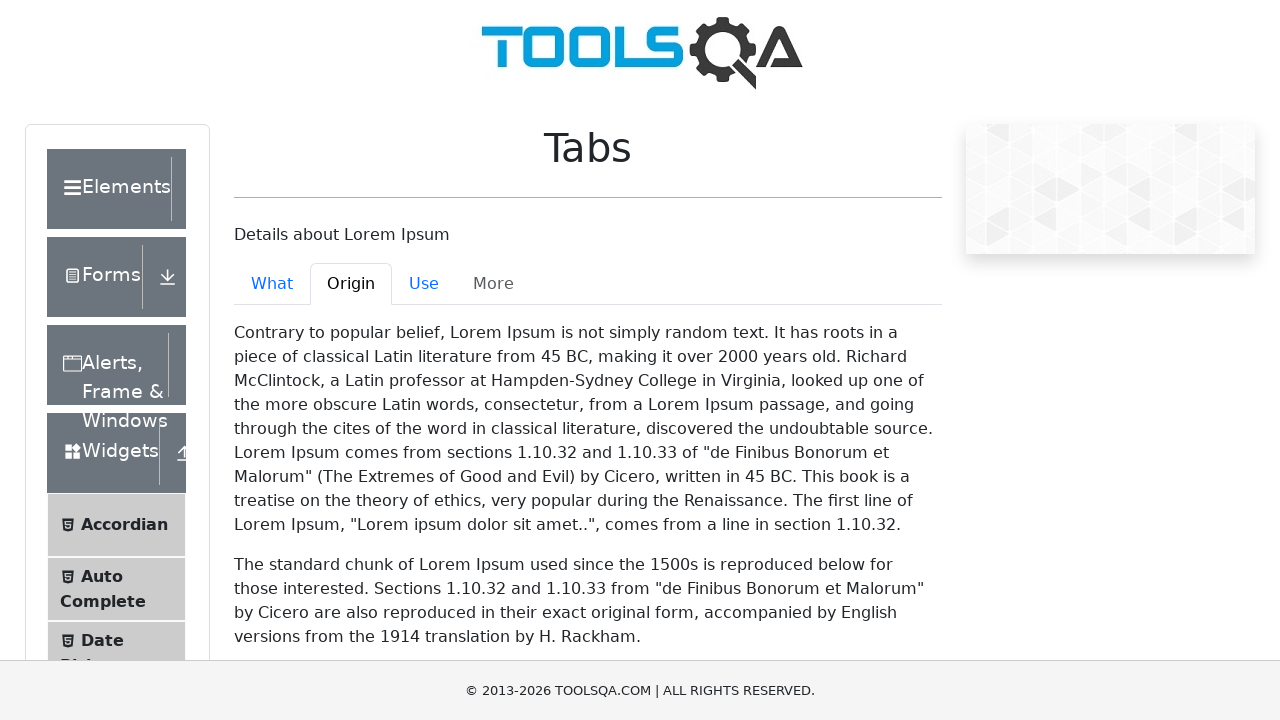

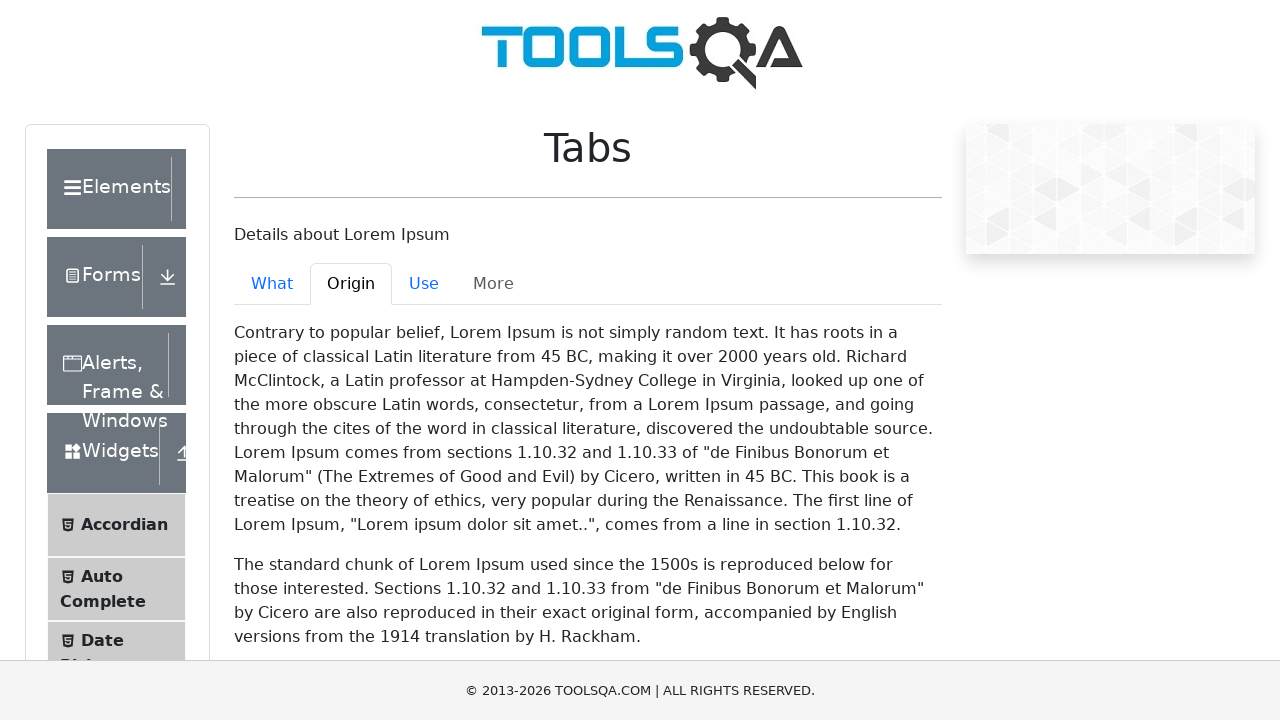